Tests table sorting by clicking the Email column header and verifying the column values are sorted in ascending order.

Starting URL: http://the-internet.herokuapp.com/tables

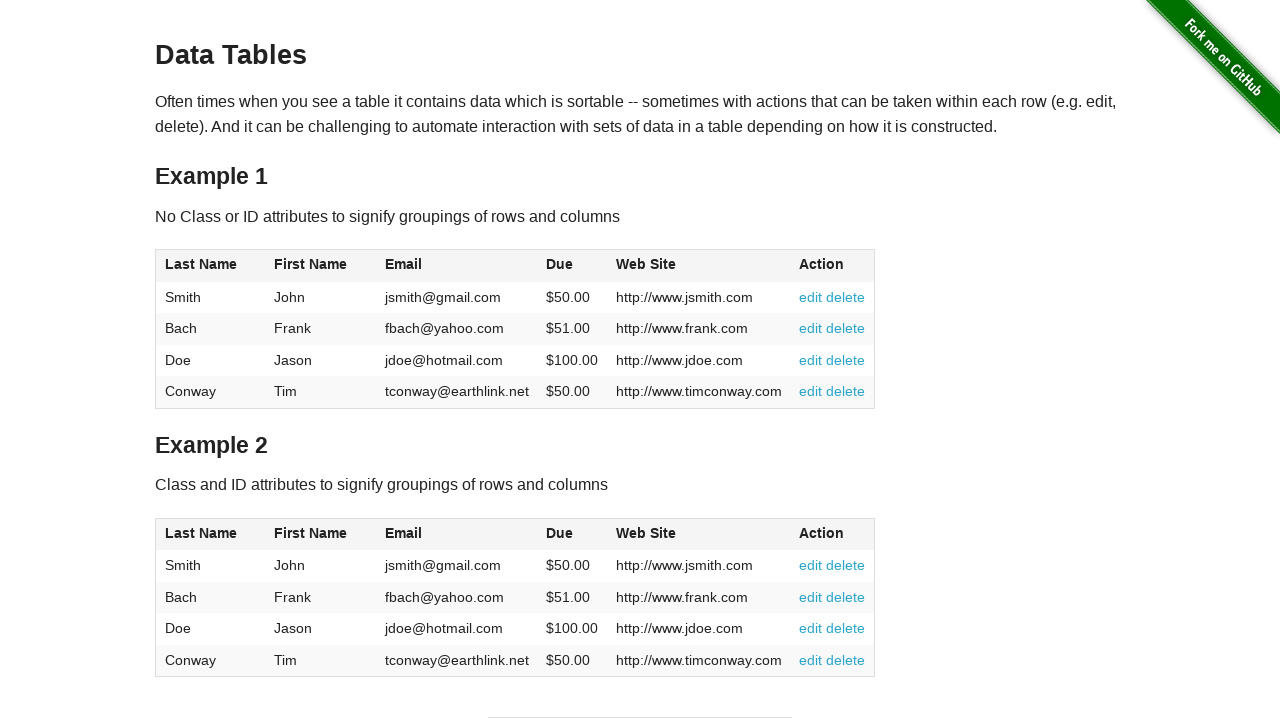

Clicked Email column header to sort table at (457, 266) on #table1 thead tr th:nth-of-type(3)
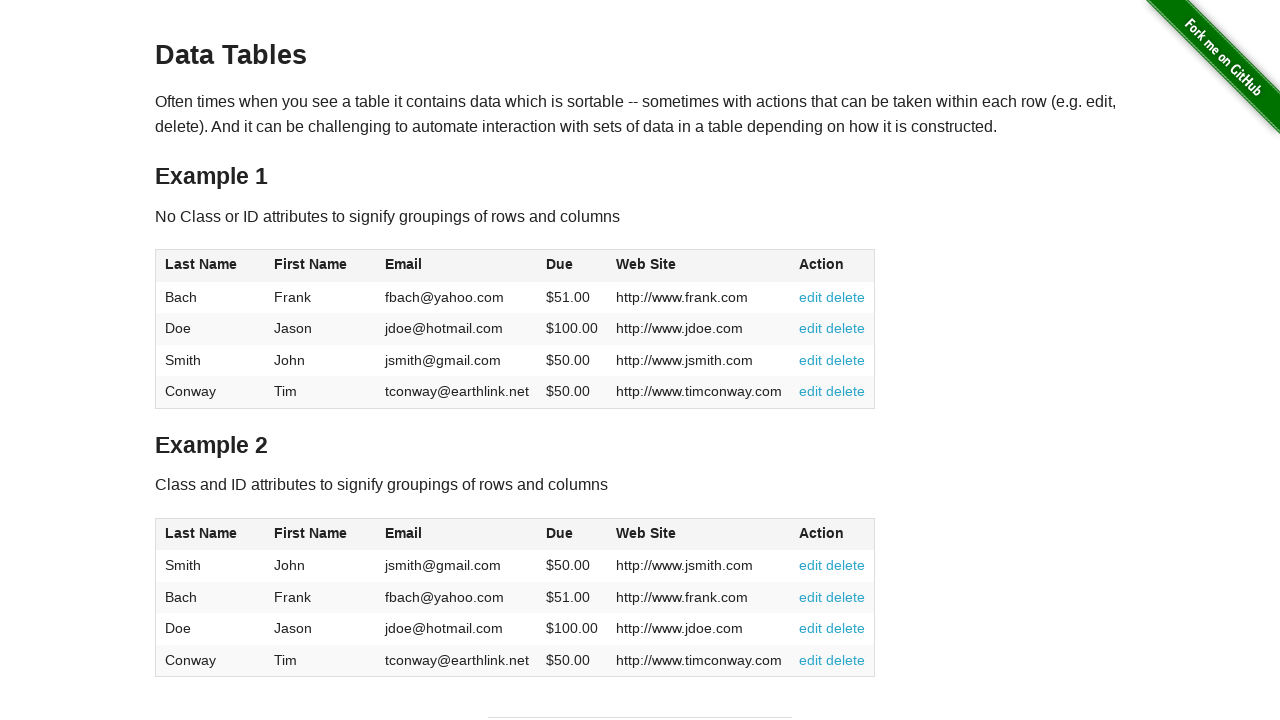

Verified email column is present in sorted table
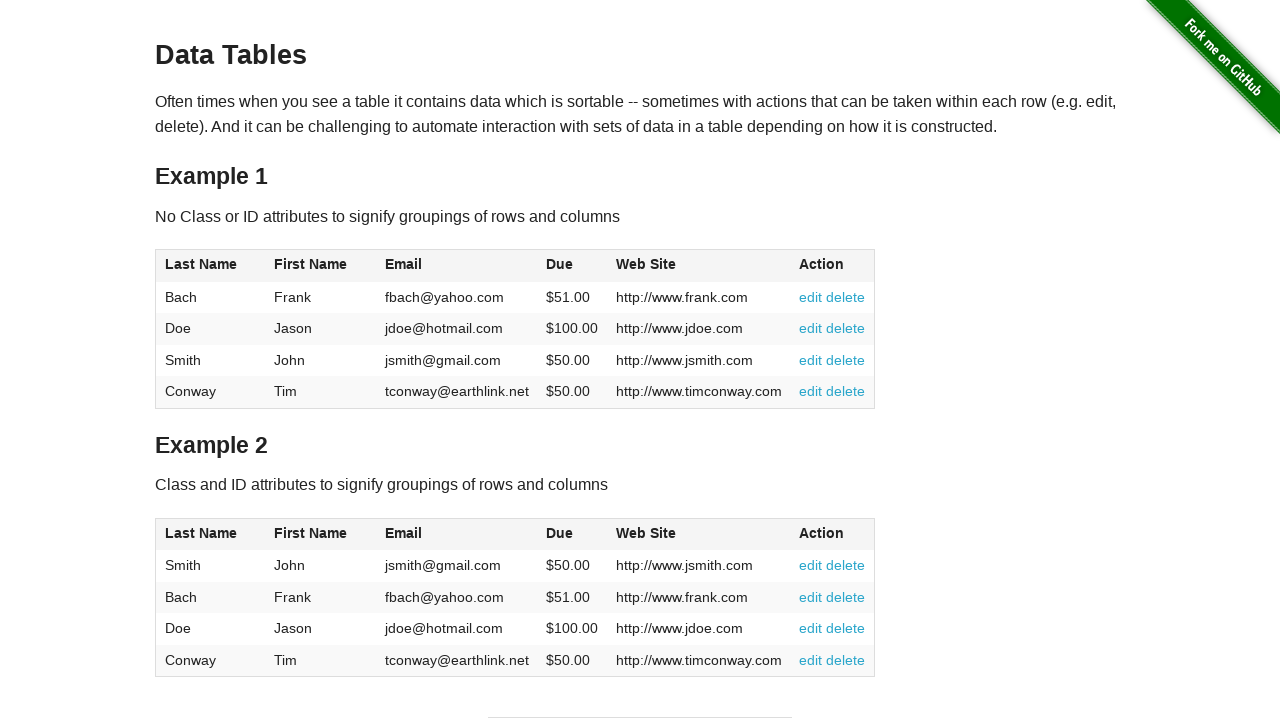

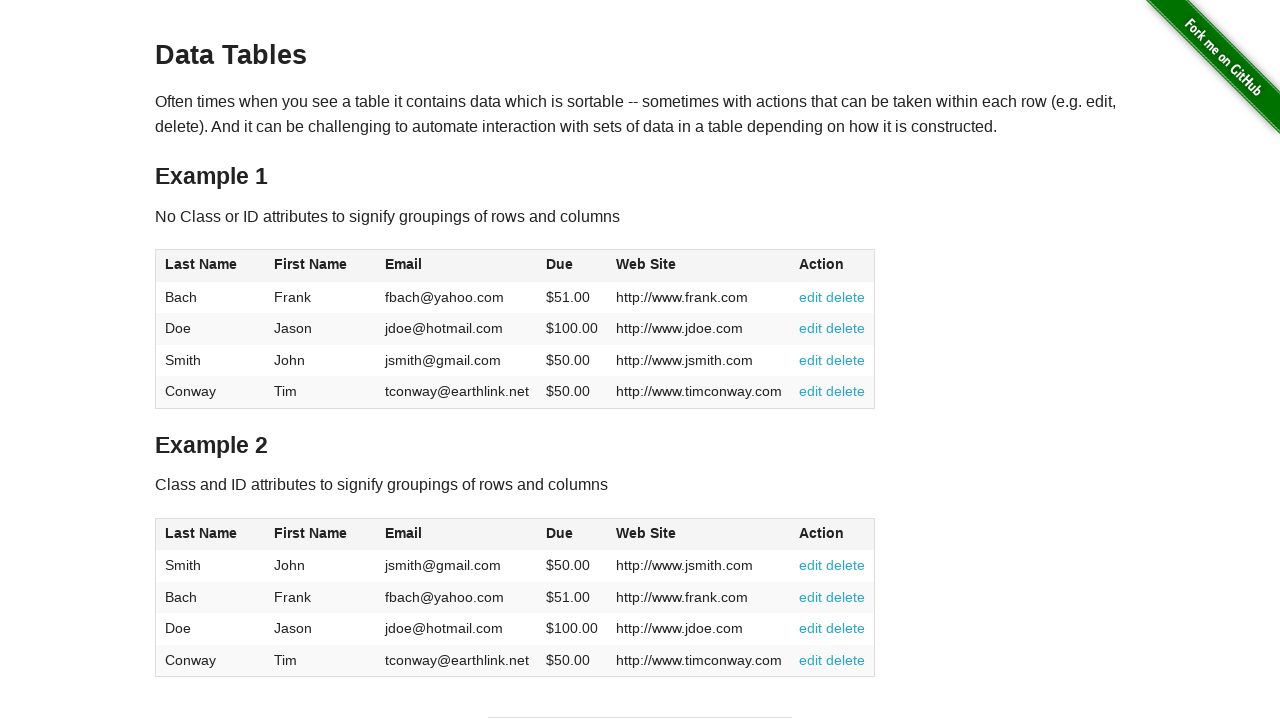